Tests the add-to-cart functionality on an e-commerce demo site by clicking the add to cart button for a product and verifying the product appears in the cart pane.

Starting URL: https://bstackdemo.com

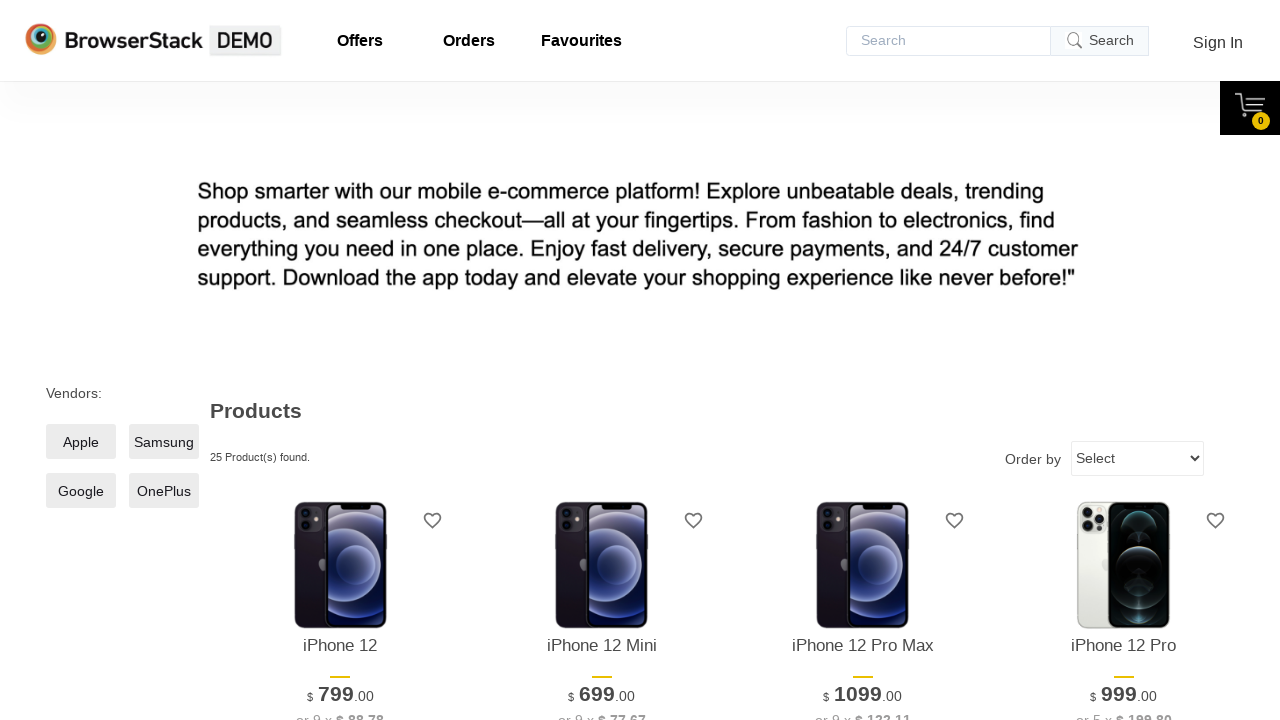

Page loaded and title verified to match StackDemo
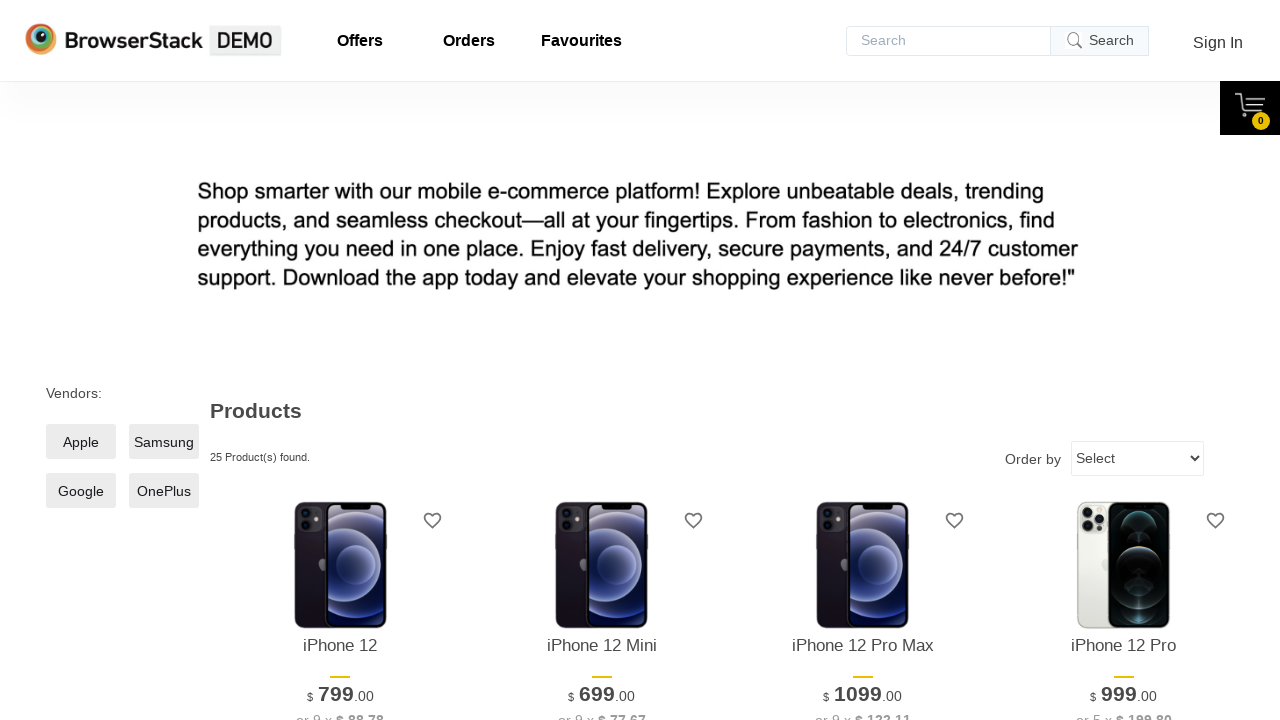

First product element is now visible
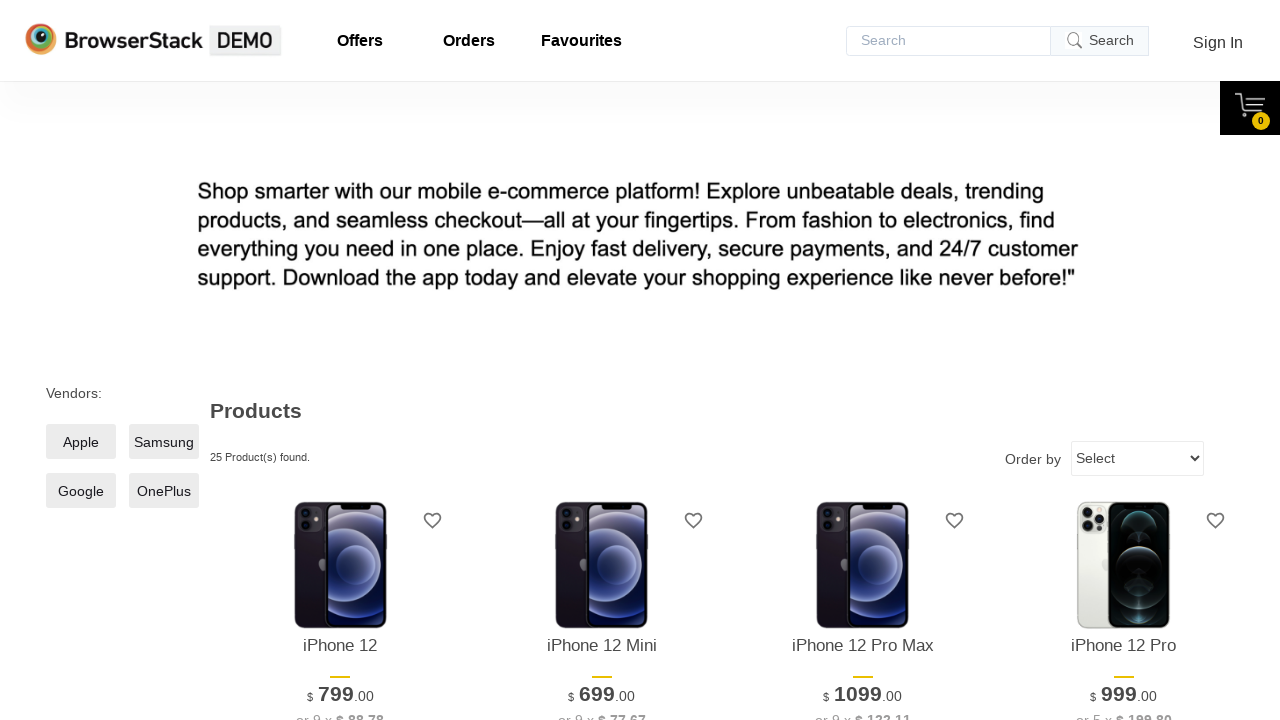

Extracted product text: iPhone 12
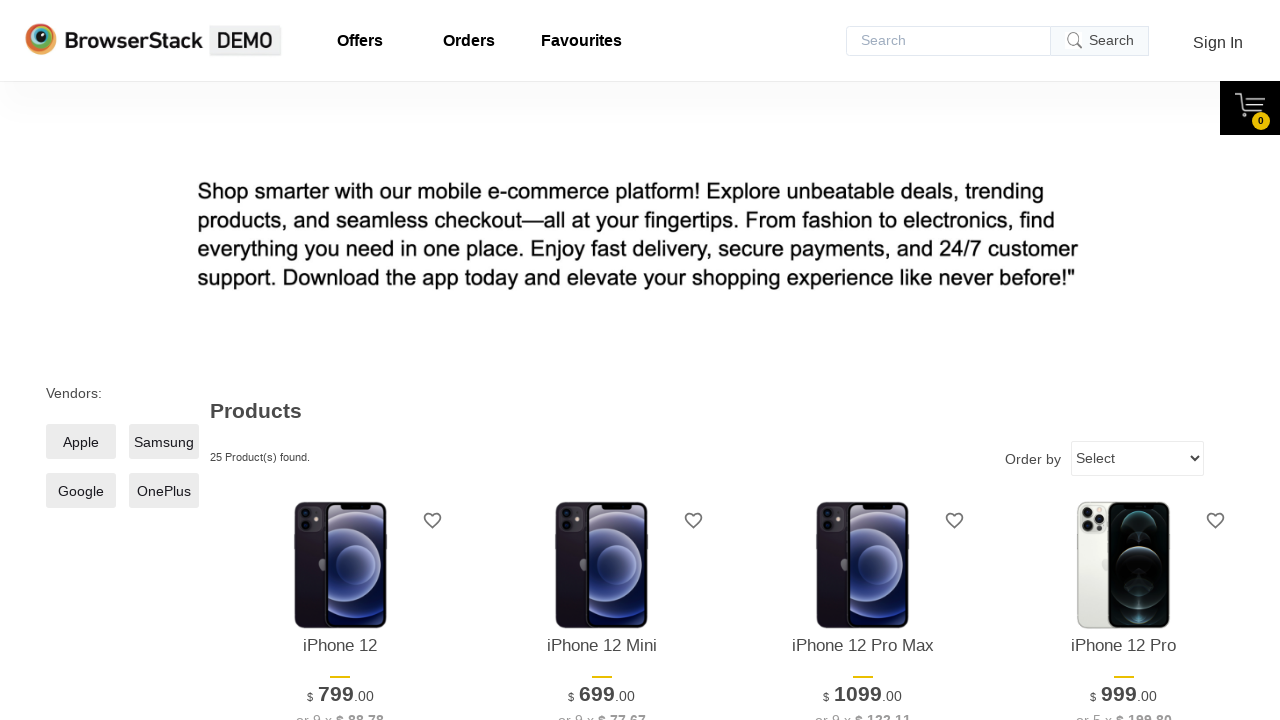

Add to Cart button is now visible
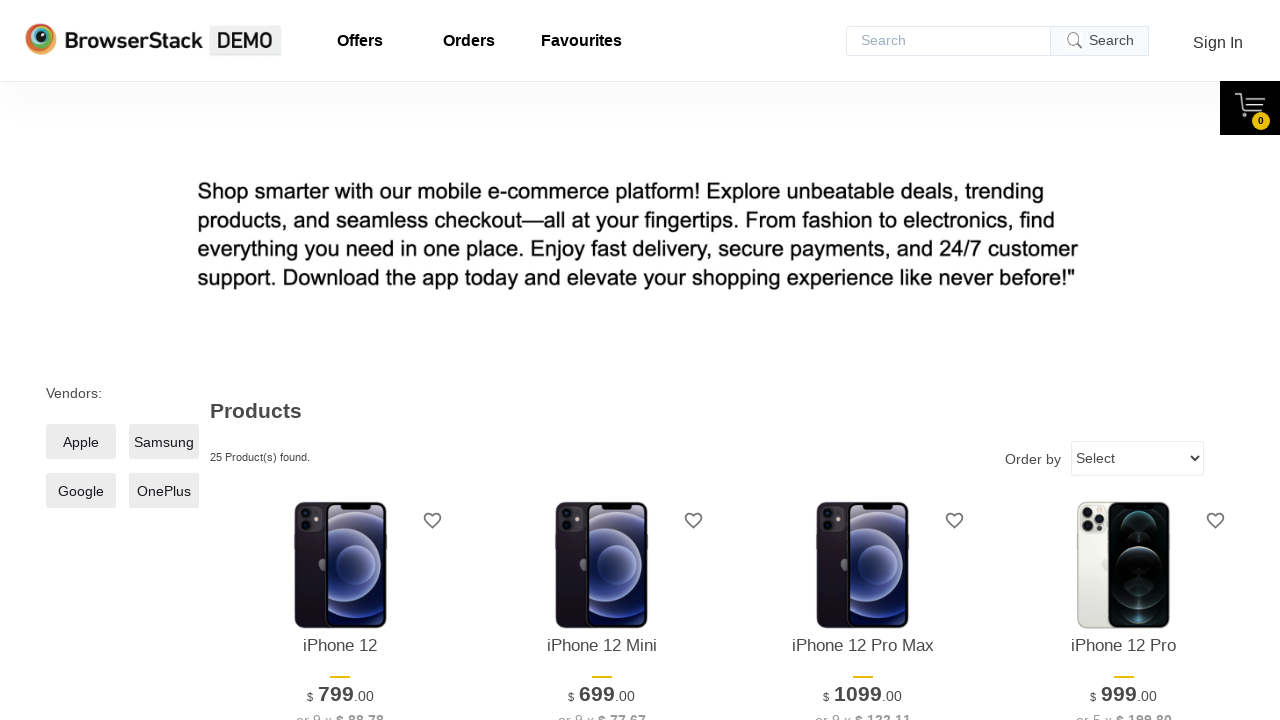

Clicked the Add to Cart button for the first product at (340, 361) on xpath=//*[@id="1"]/div[4]
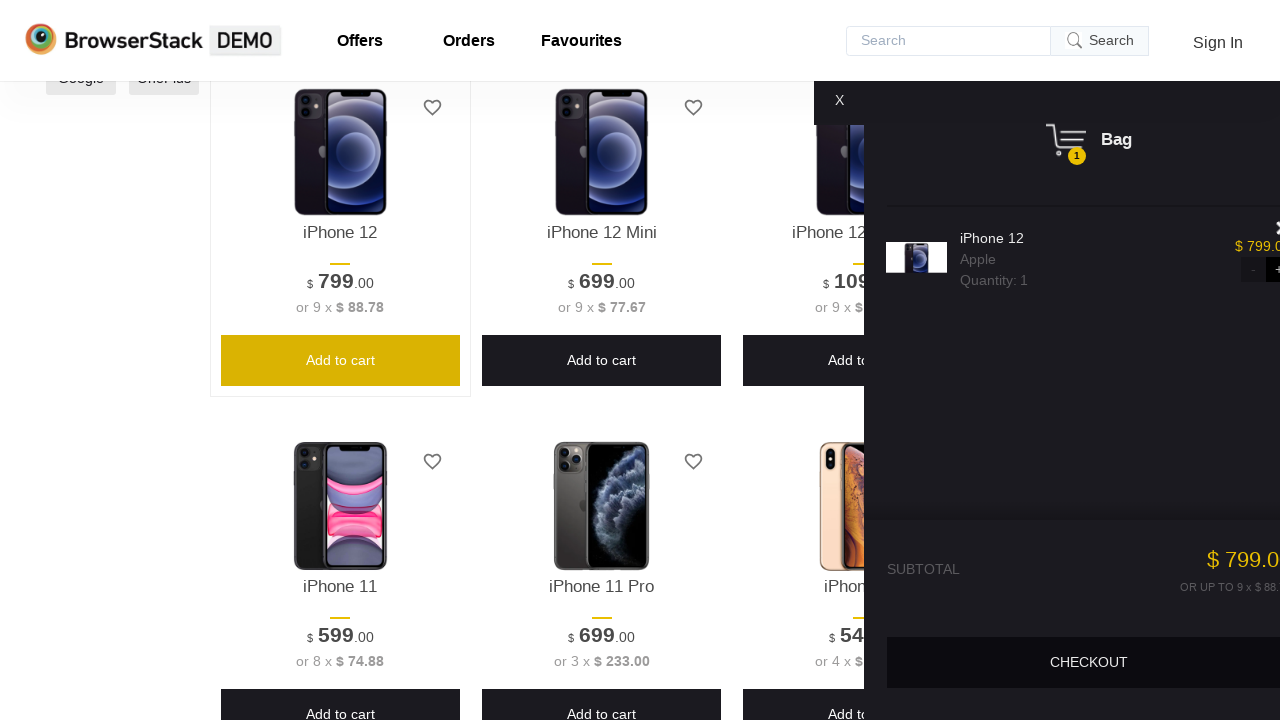

Product successfully appears in the cart pane
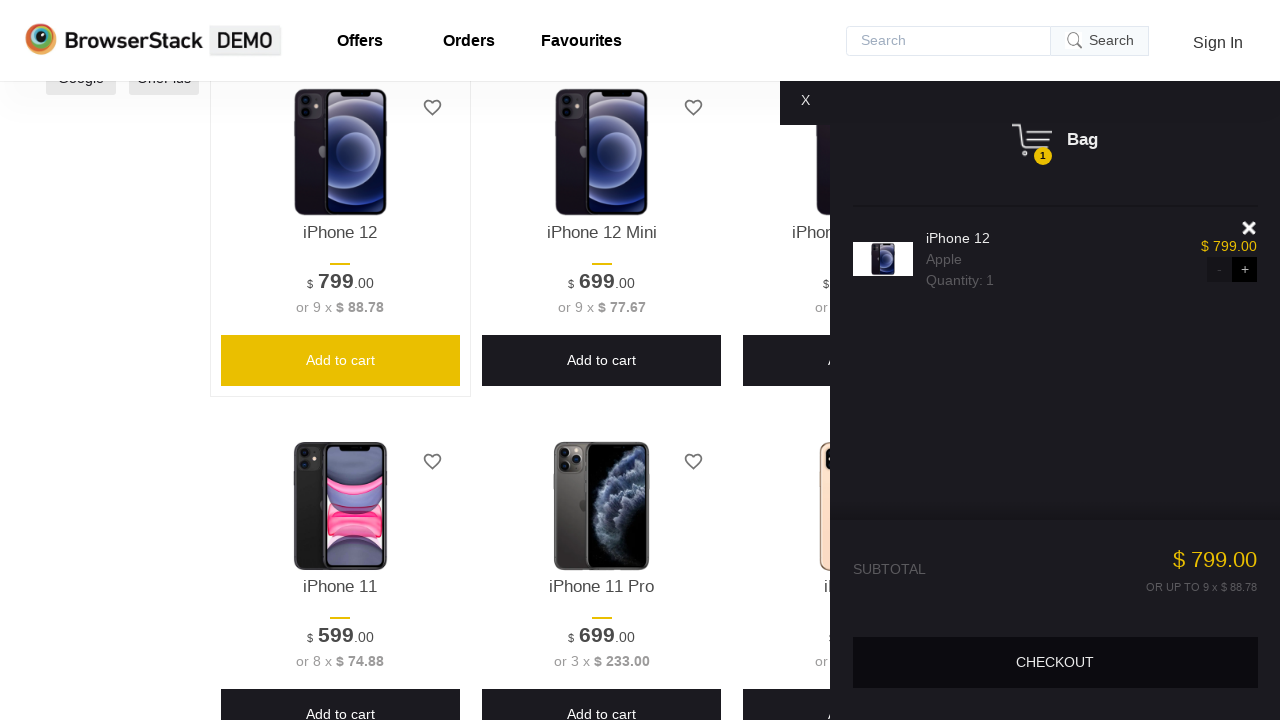

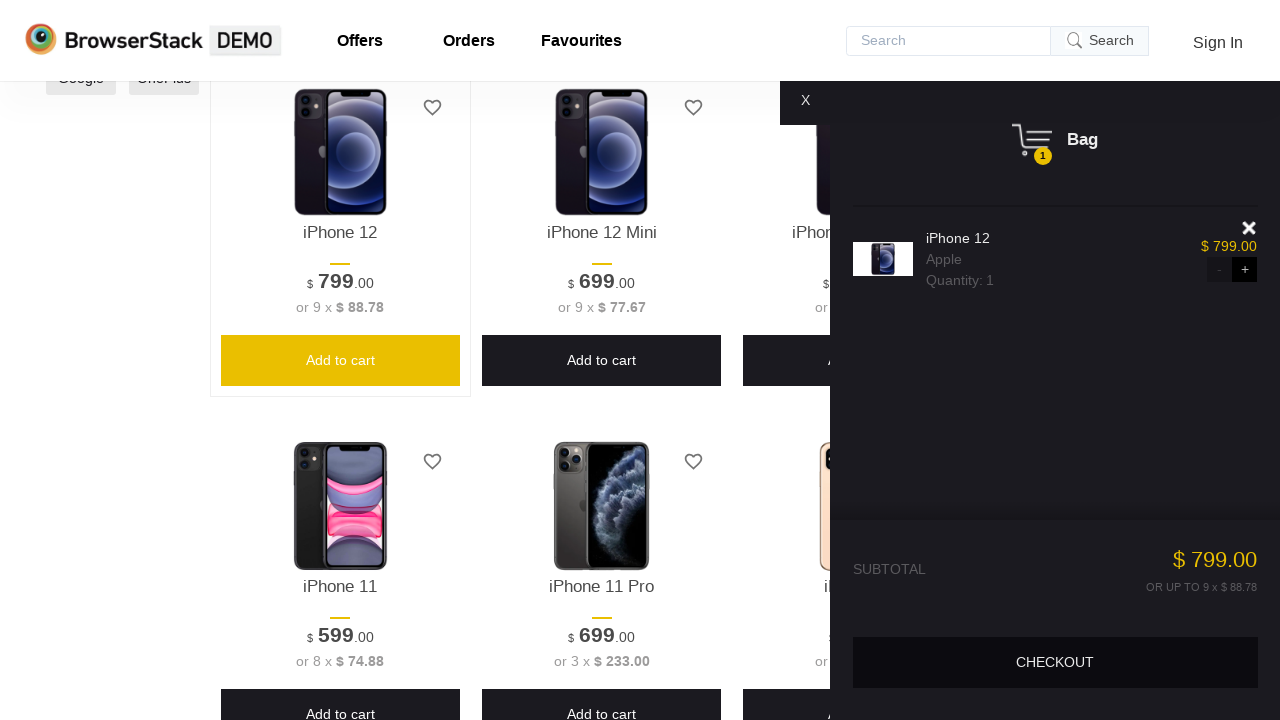